Tests the remove element functionality by adding an element and then removing it, verifying the element is gone.

Starting URL: https://the-internet.herokuapp.com/

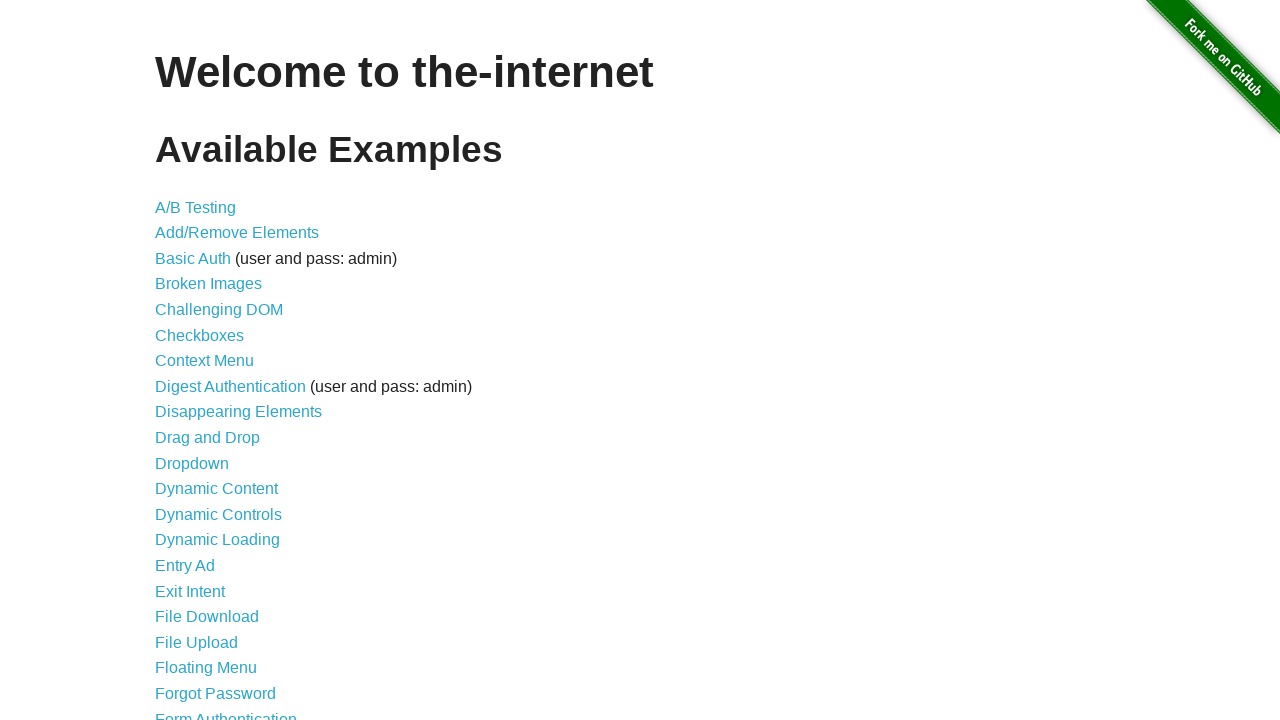

Clicked on add/remove elements link at (237, 233) on a[href='/add_remove_elements/']
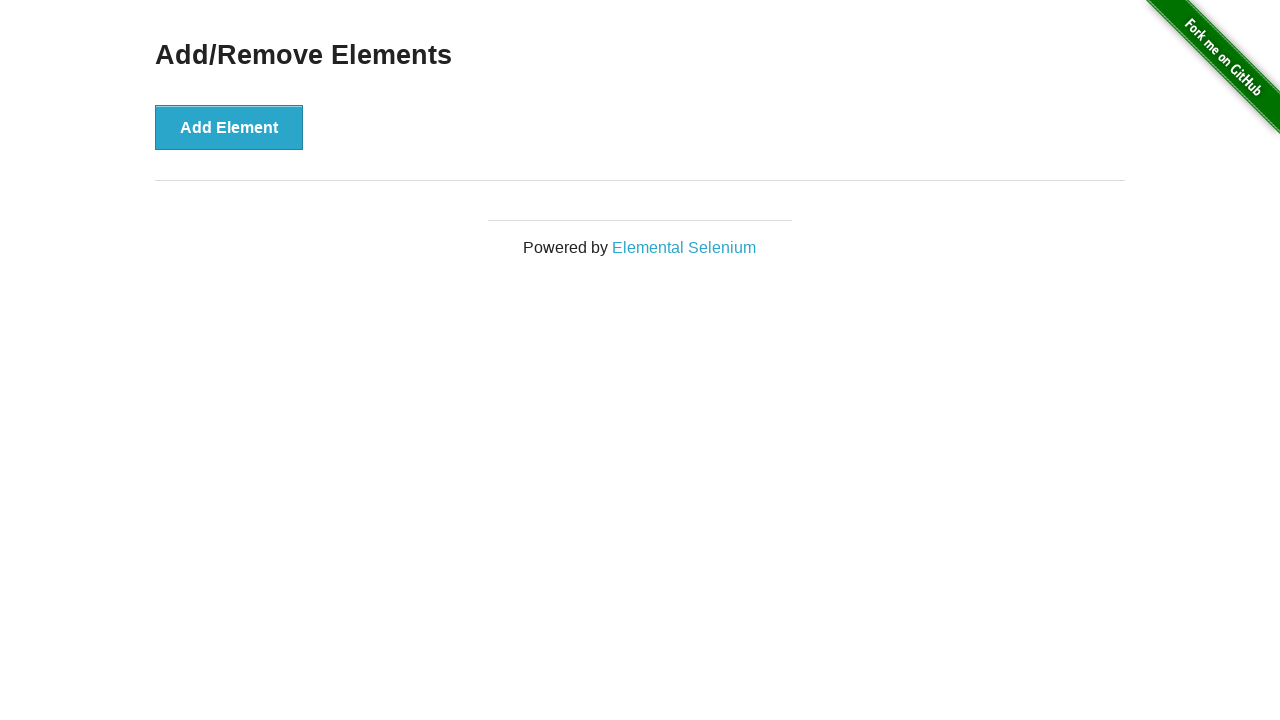

Clicked add element button at (229, 127) on button[onclick='addElement()']
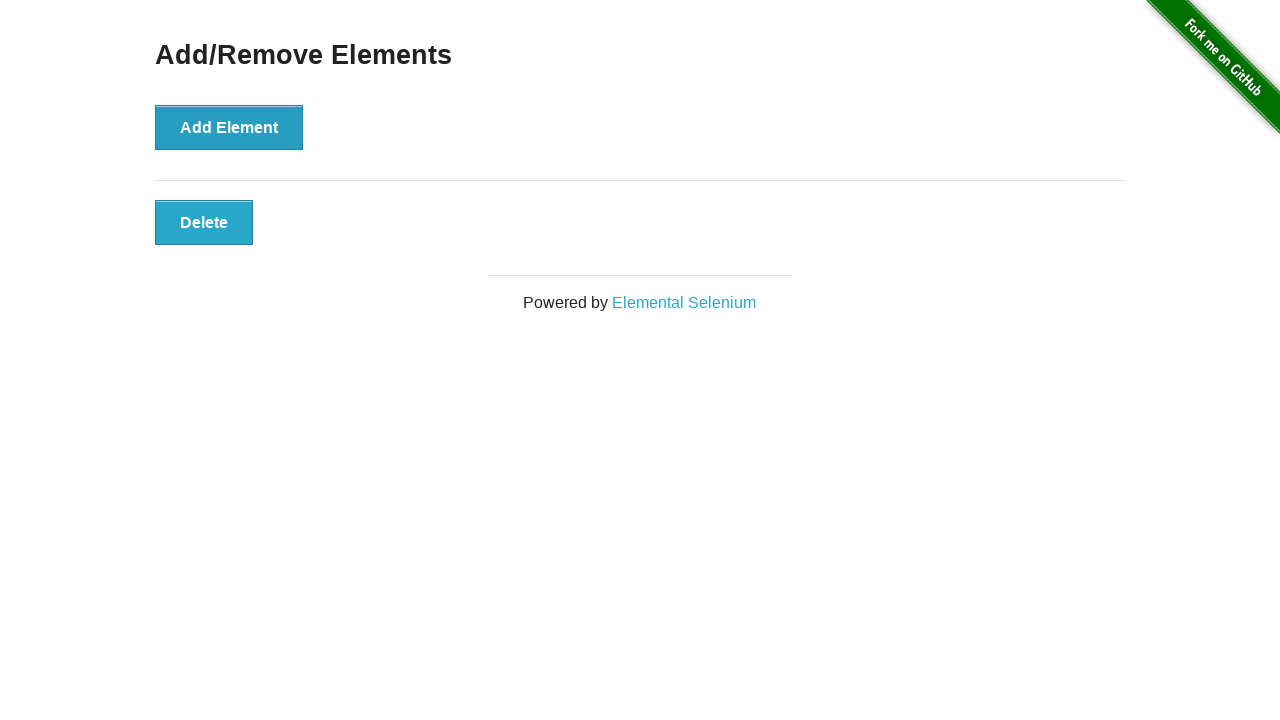

Element appeared on the page
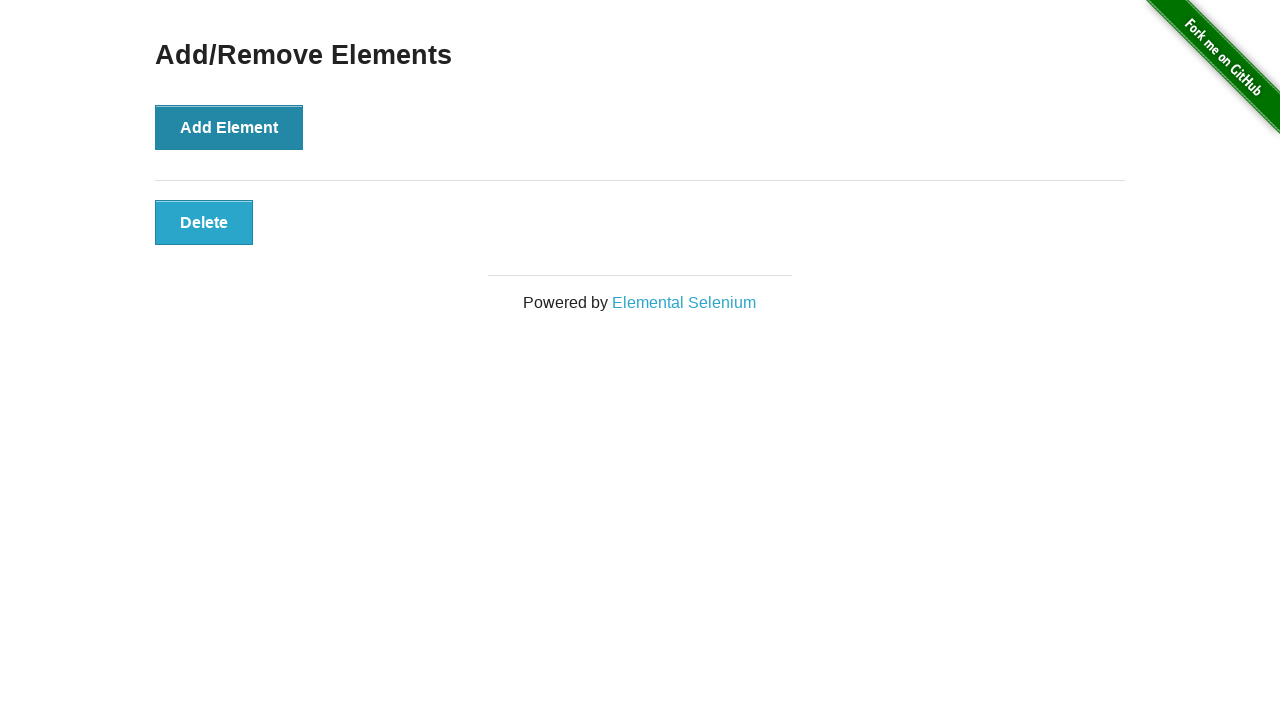

Clicked the delete button to remove element at (204, 222) on button.added-manually
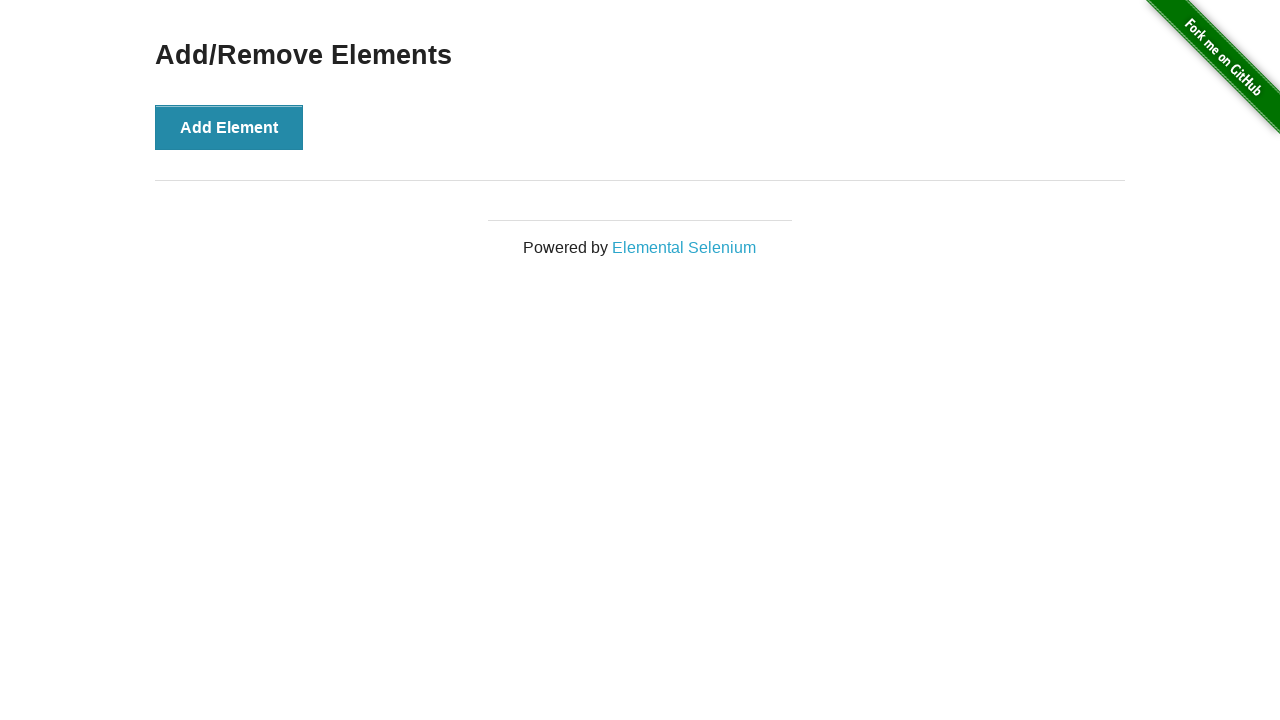

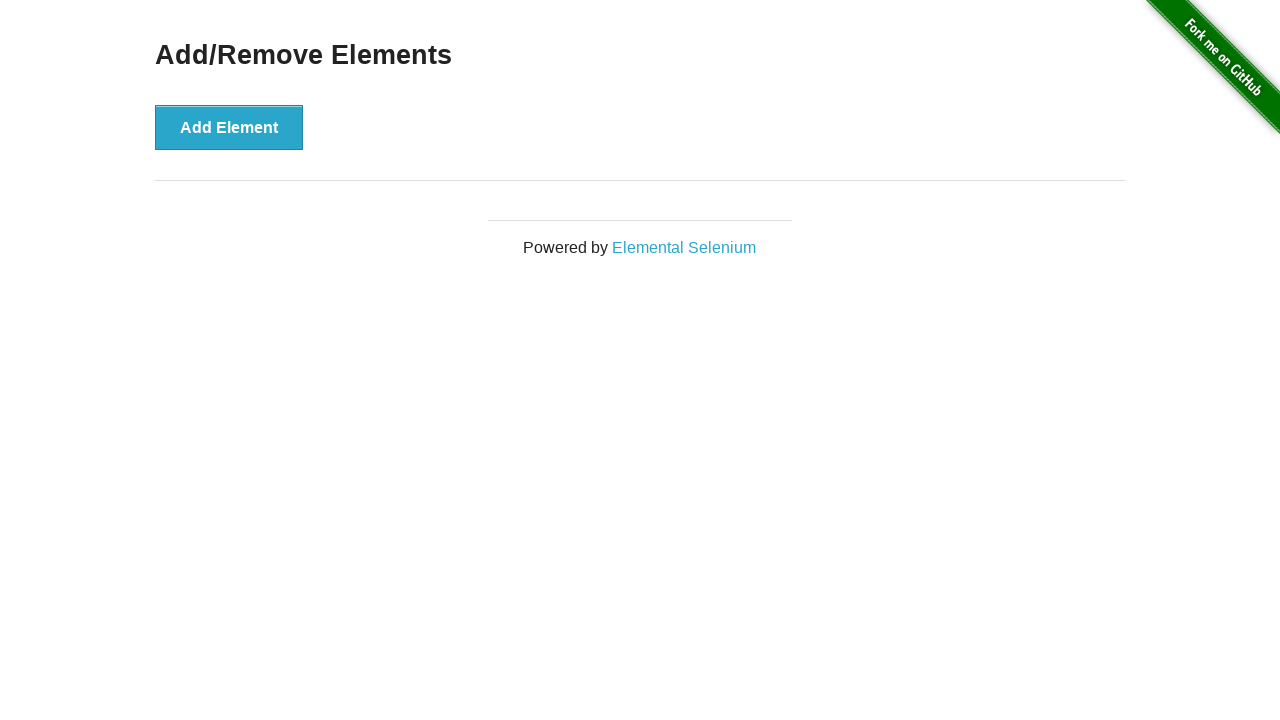